Tests keyboard input functionality by typing text and pressing Enter key on a keyboard events demo page

Starting URL: https://training-support.net/webelements/keyboard-events

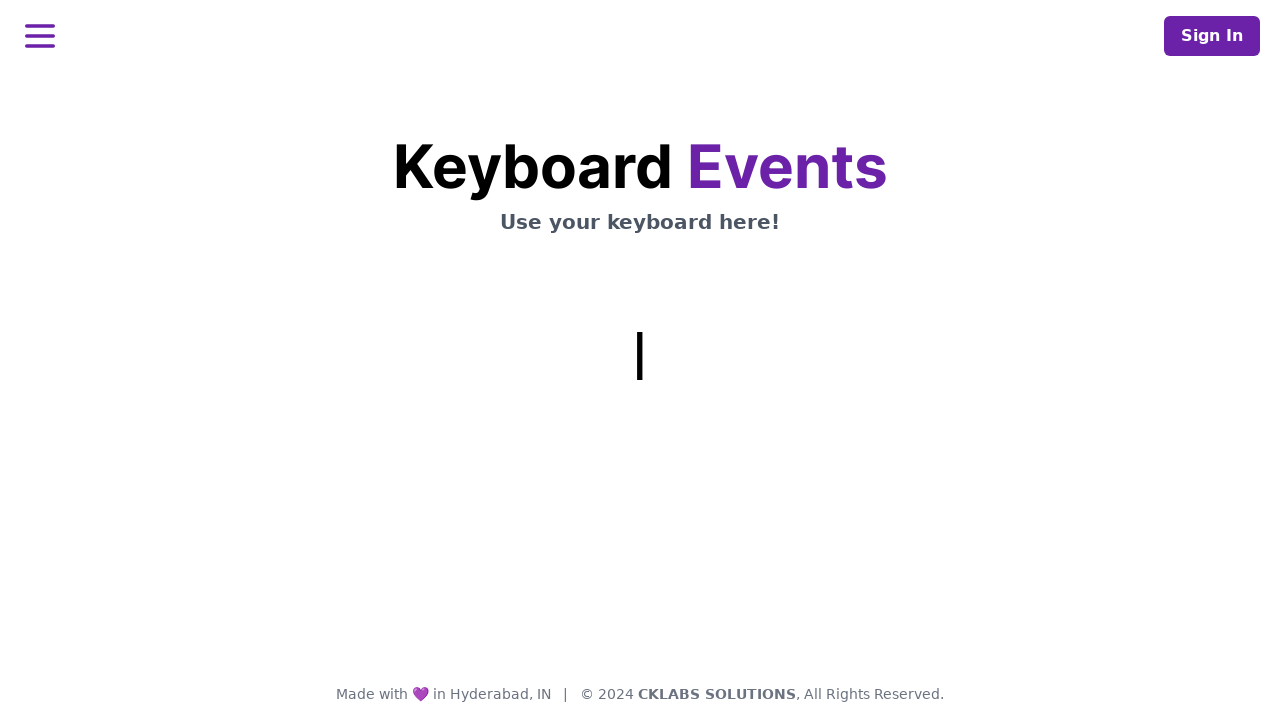

Typed text 'My name is sneha Gowda, I'm working in IBM' using keyboard
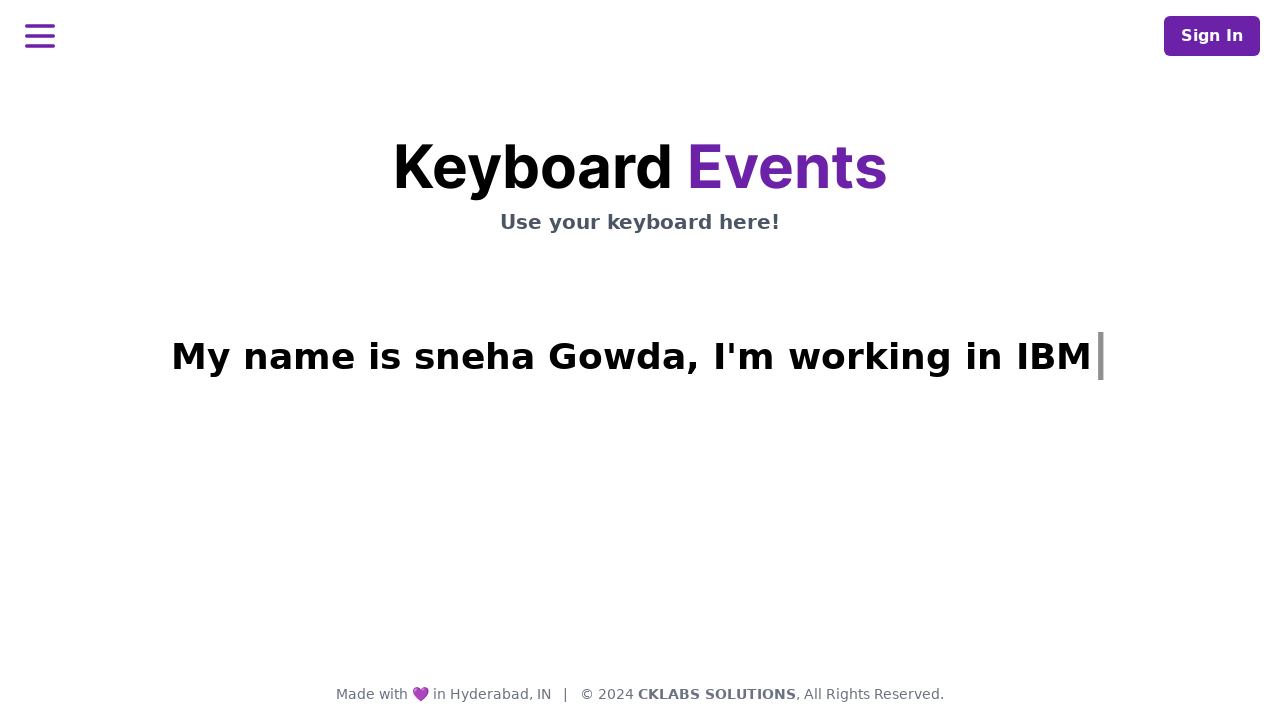

Pressed Enter key
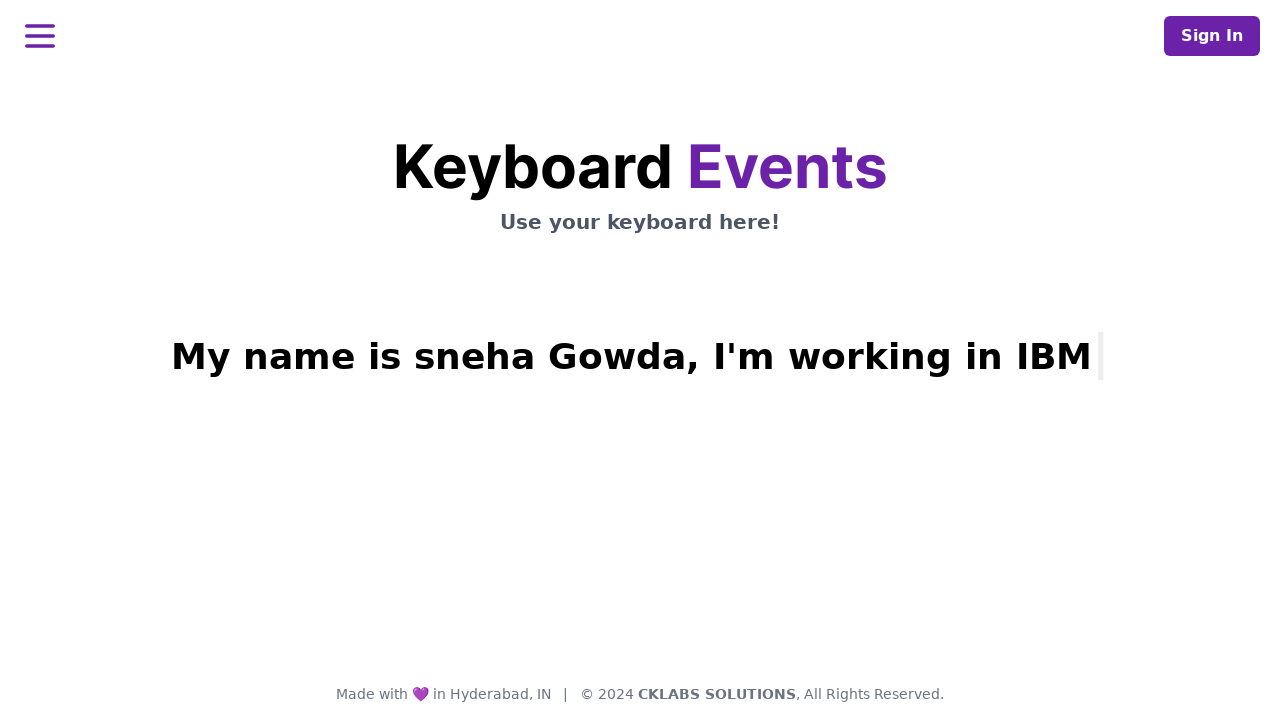

Waited for result heading to appear
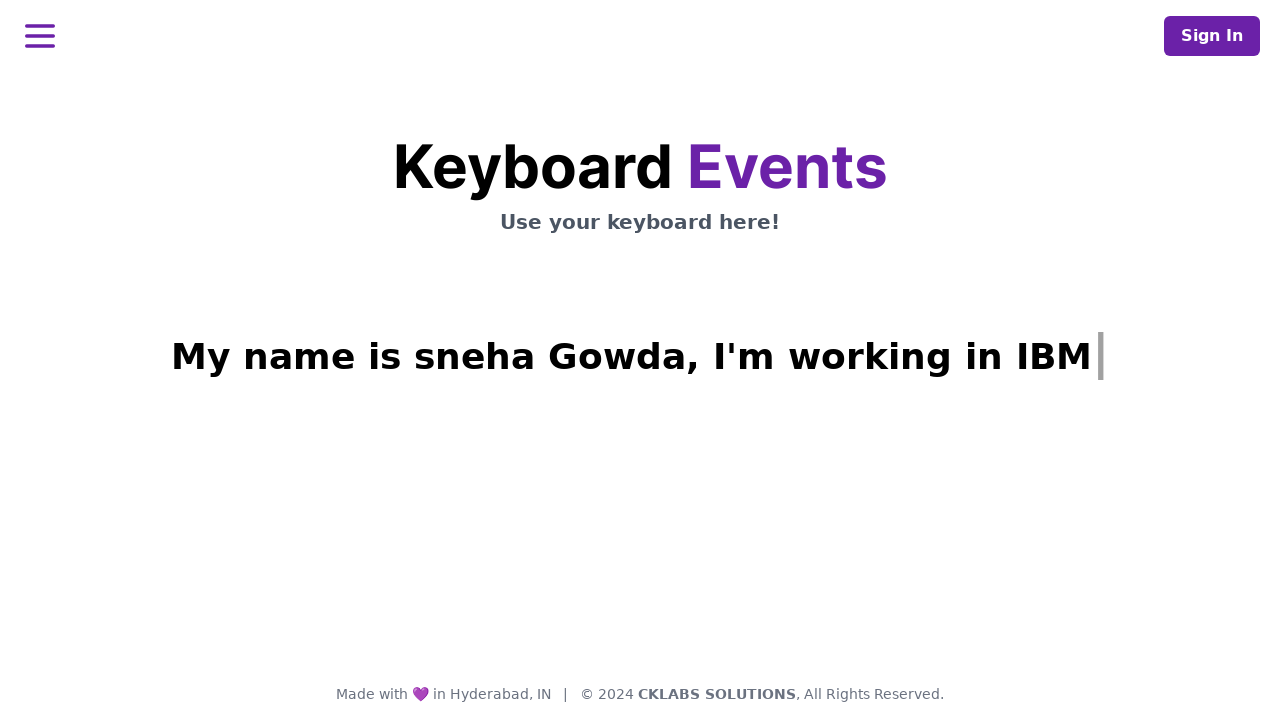

Retrieved result text: My name is sneha Gowda, I'm working in IBM|
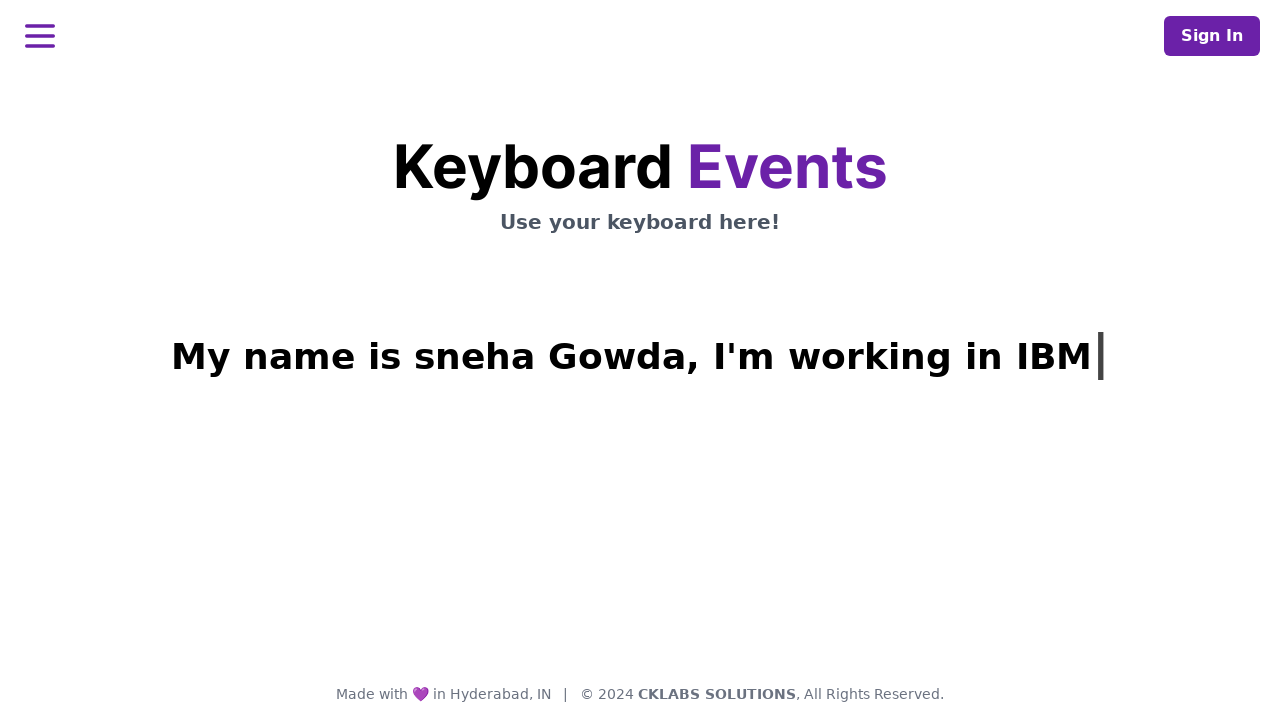

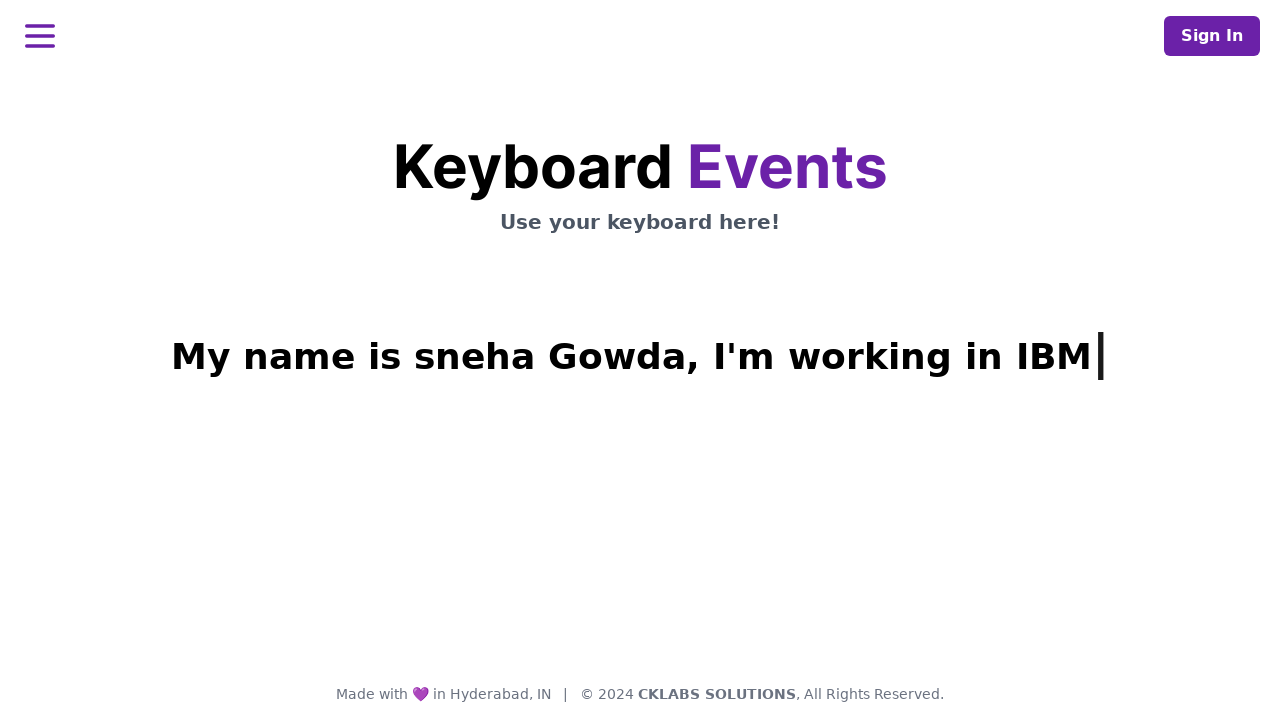